Tests infinite scrolling functionality by scrolling down until the tenth paragraph becomes visible

Starting URL: https://the-internet.herokuapp.com/infinite_scroll

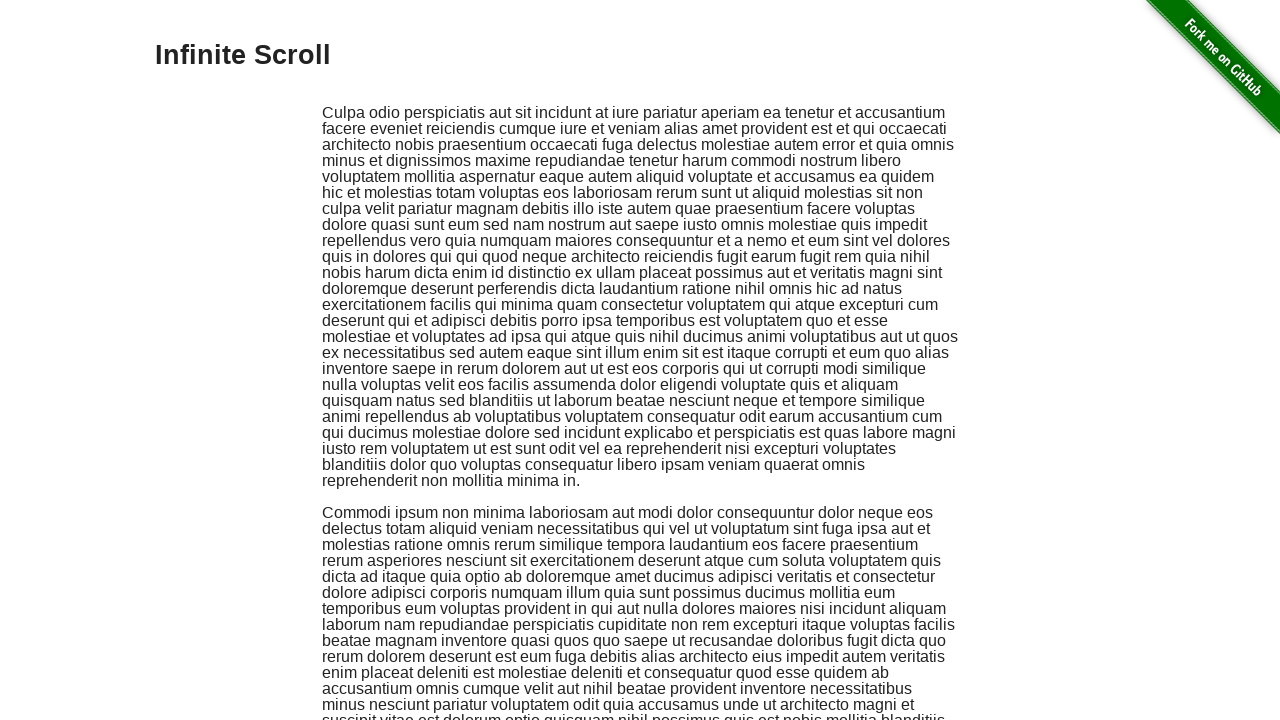

Scrolled to bottom of page (iteration 1/10)
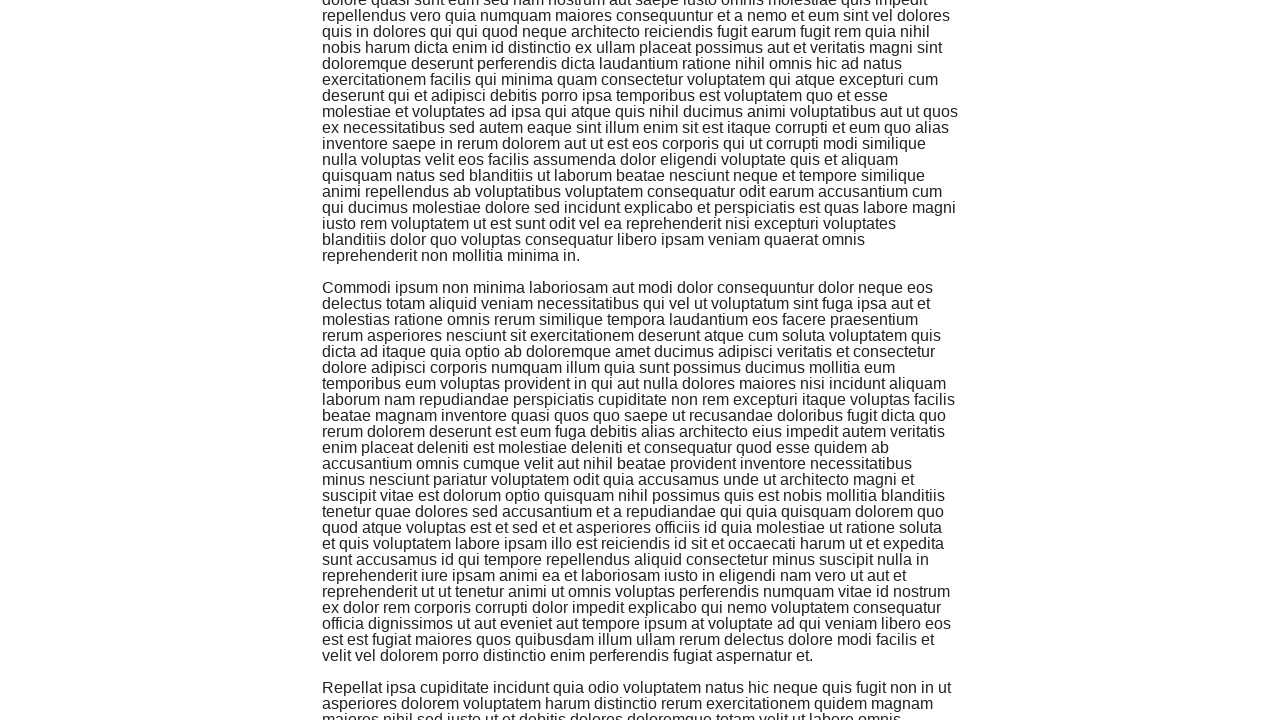

Waited 500ms for new content to load
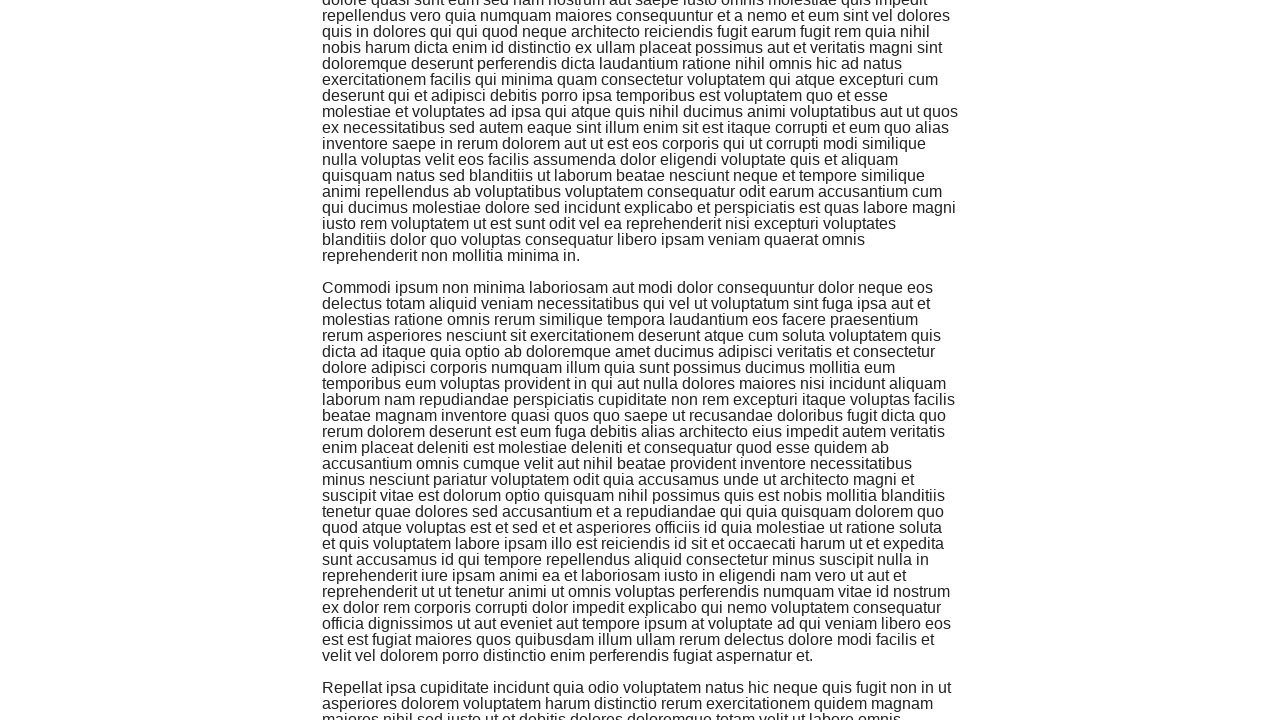

Scrolled to bottom of page (iteration 2/10)
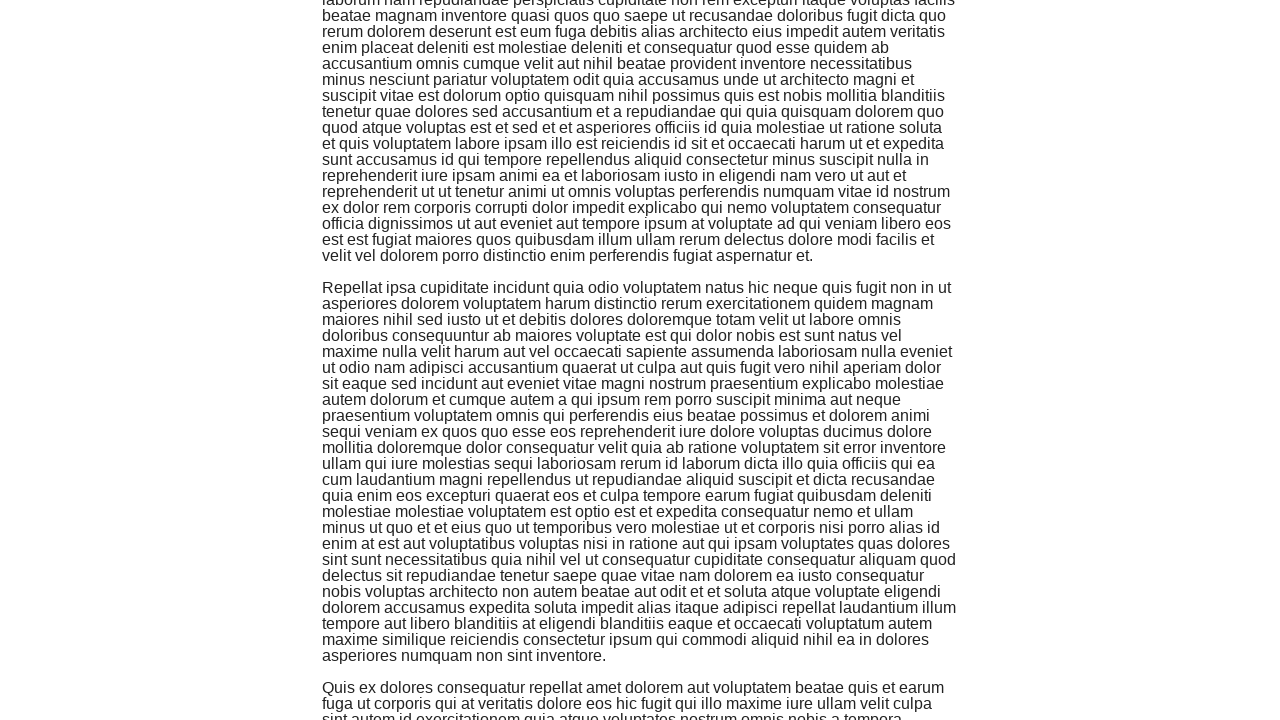

Waited 500ms for new content to load
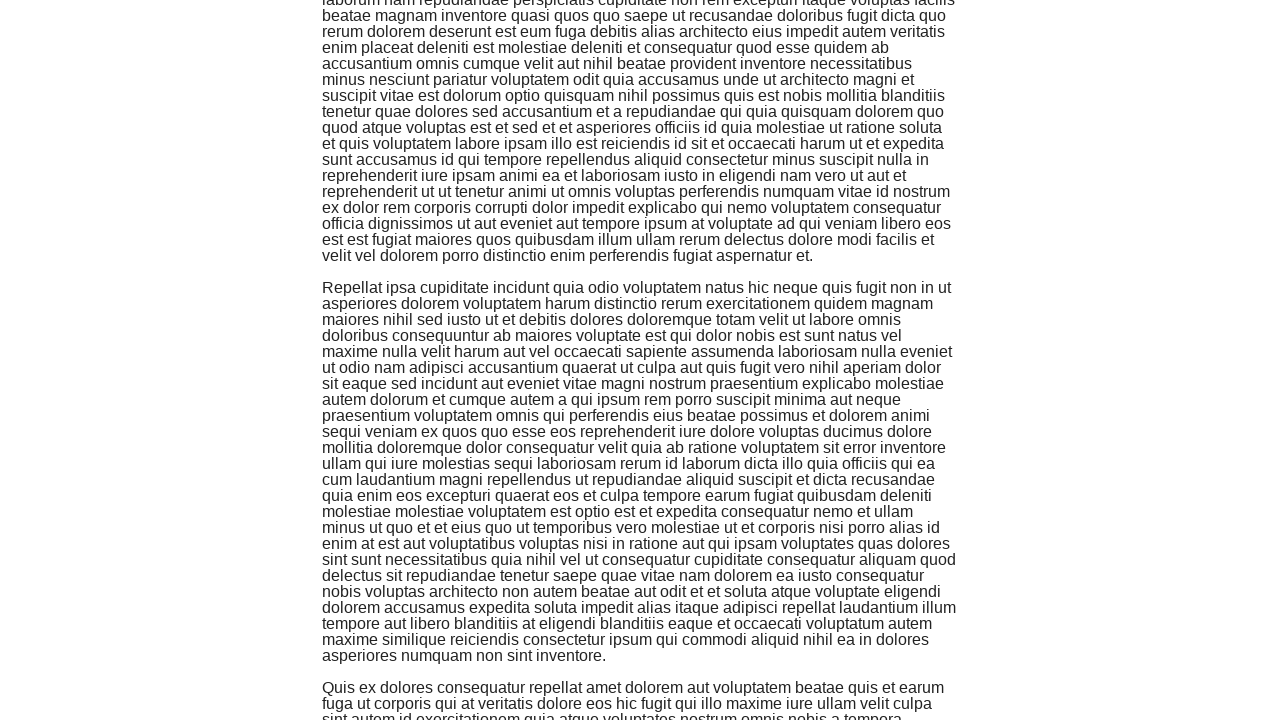

Scrolled to bottom of page (iteration 3/10)
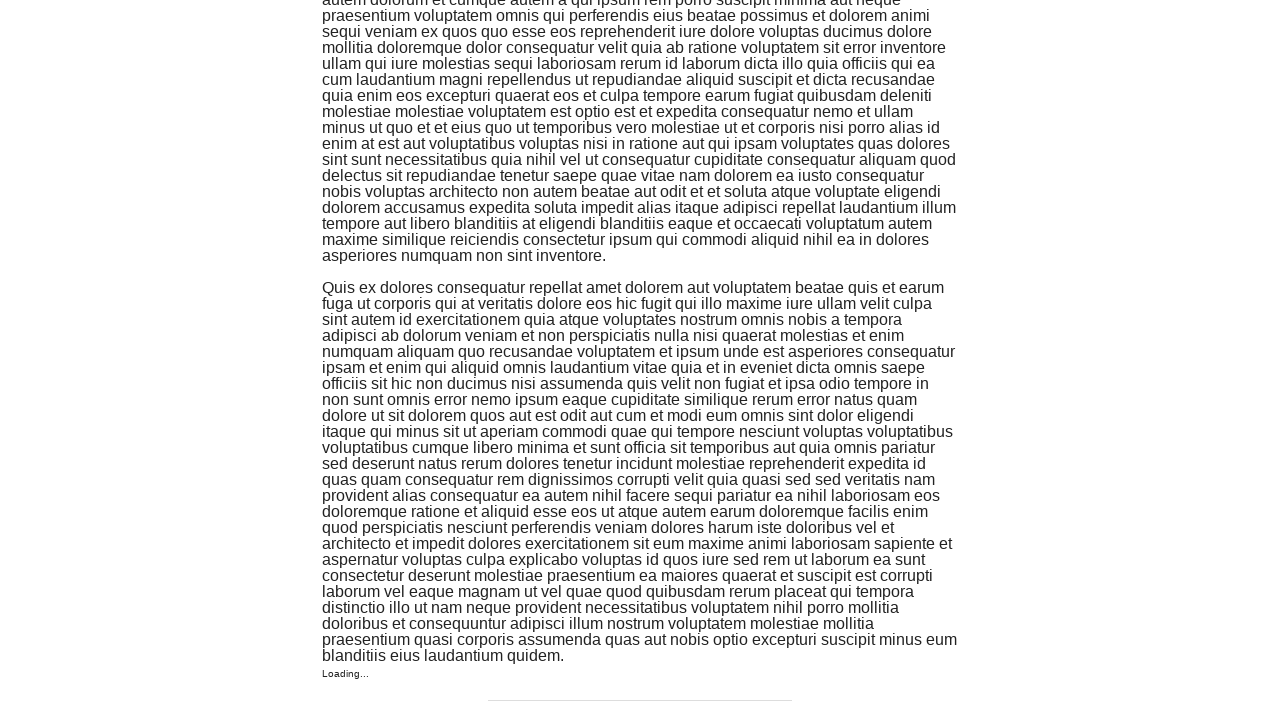

Waited 500ms for new content to load
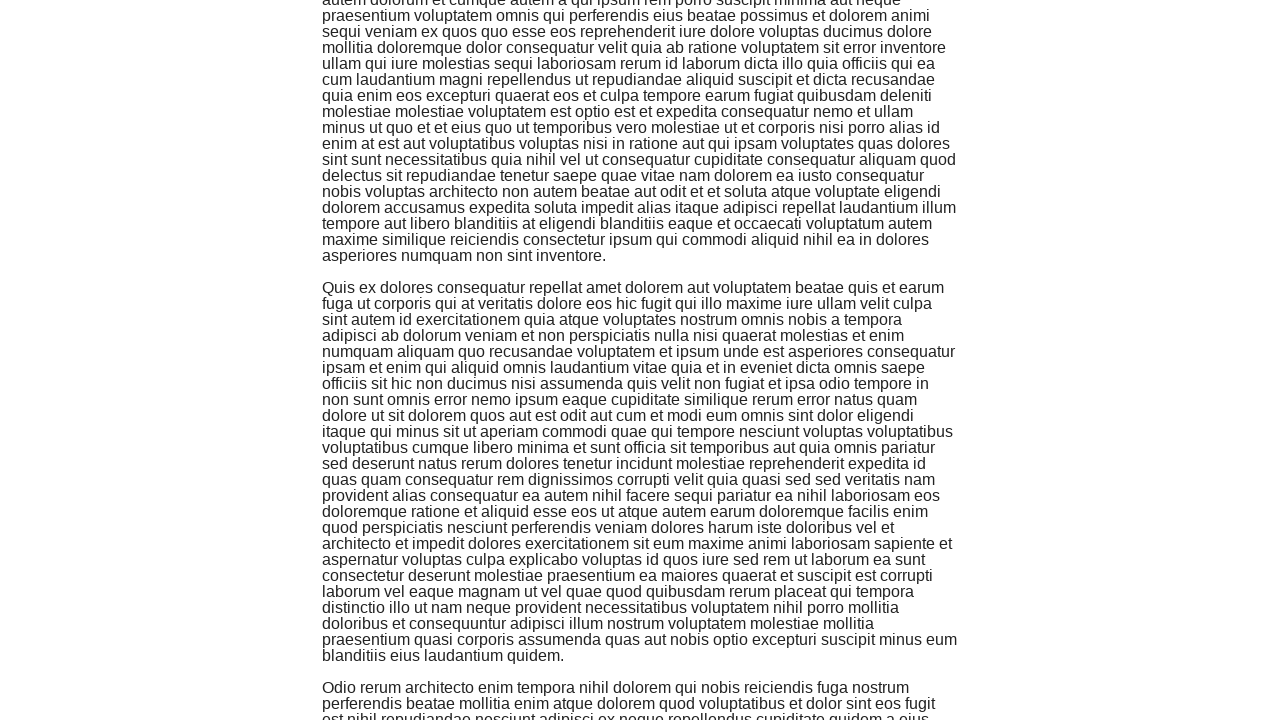

Scrolled to bottom of page (iteration 4/10)
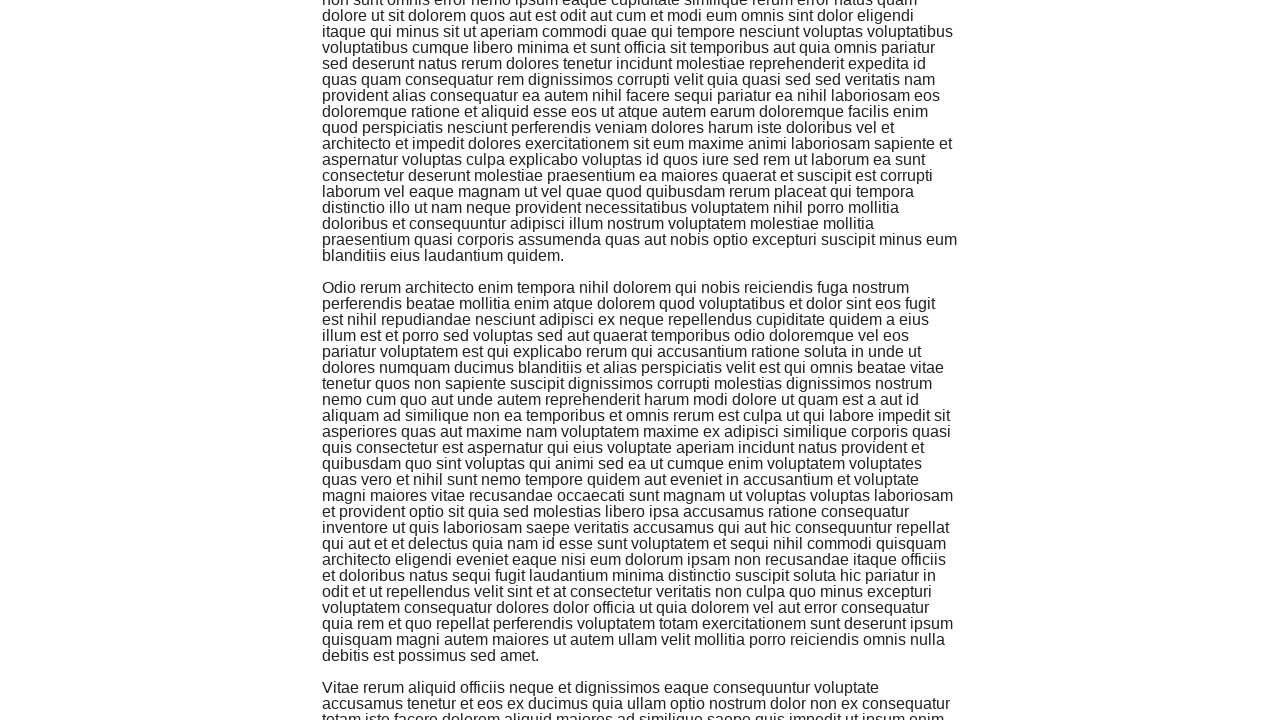

Waited 500ms for new content to load
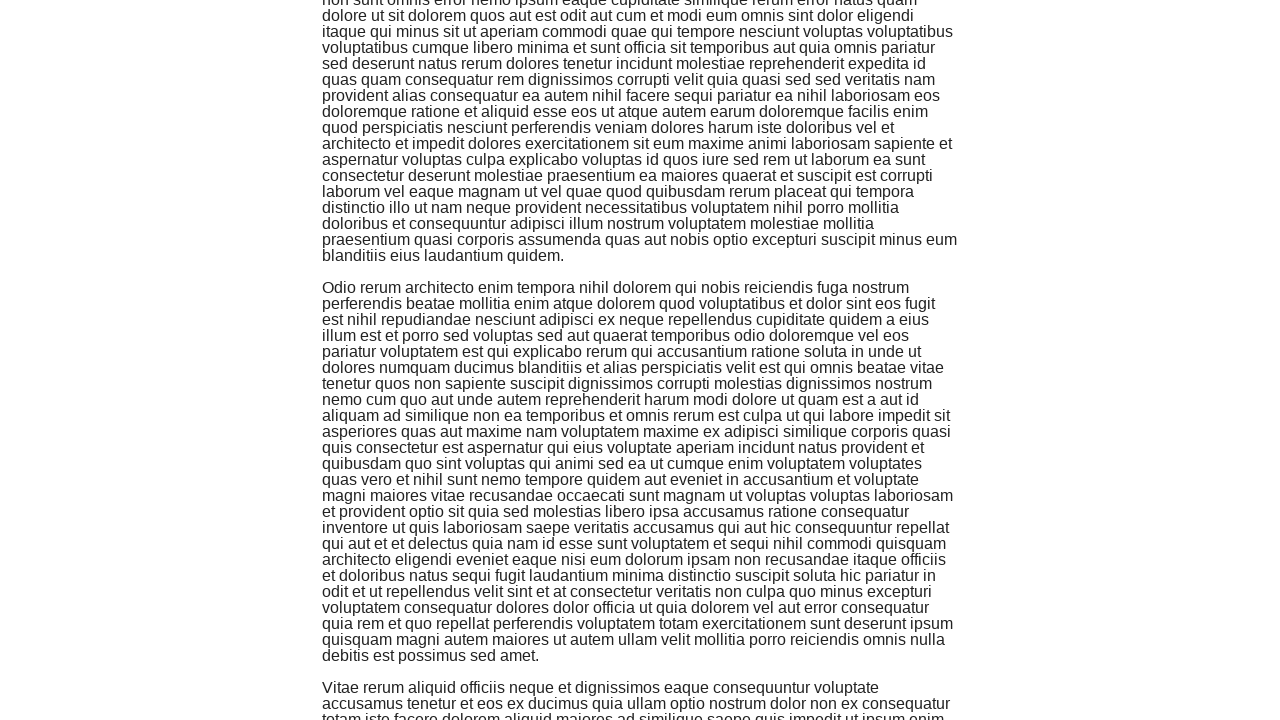

Scrolled to bottom of page (iteration 5/10)
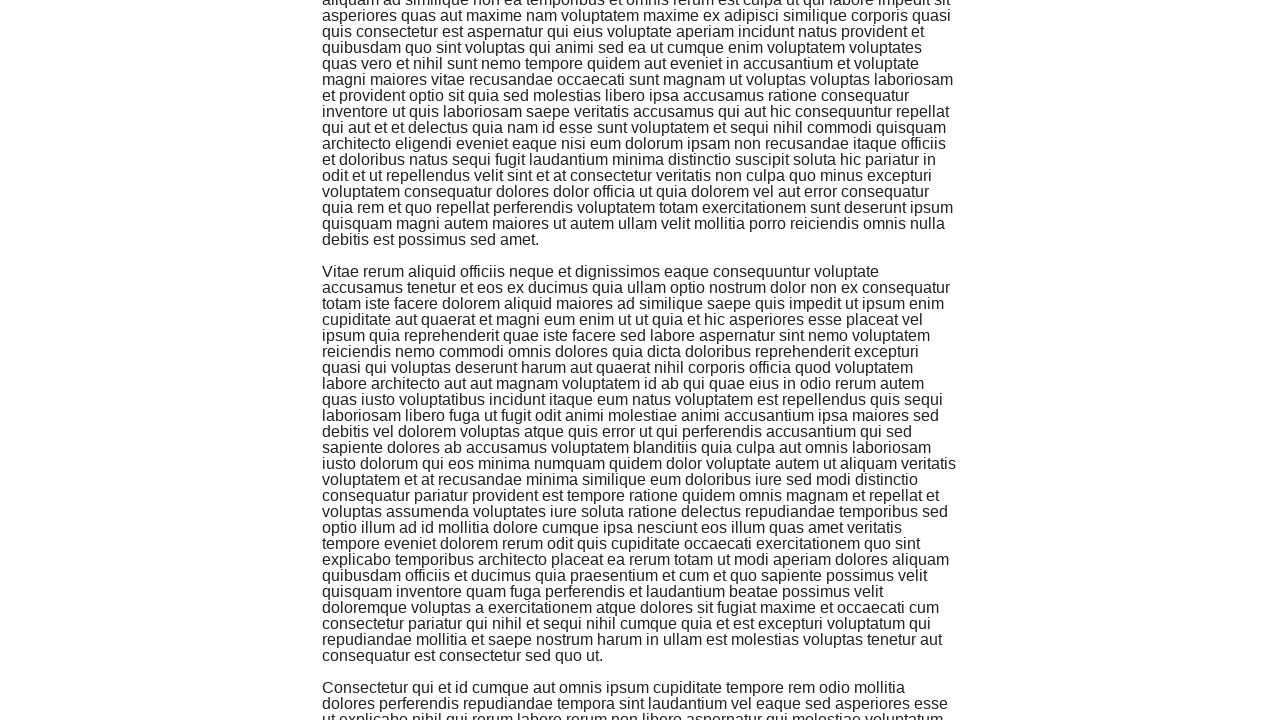

Waited 500ms for new content to load
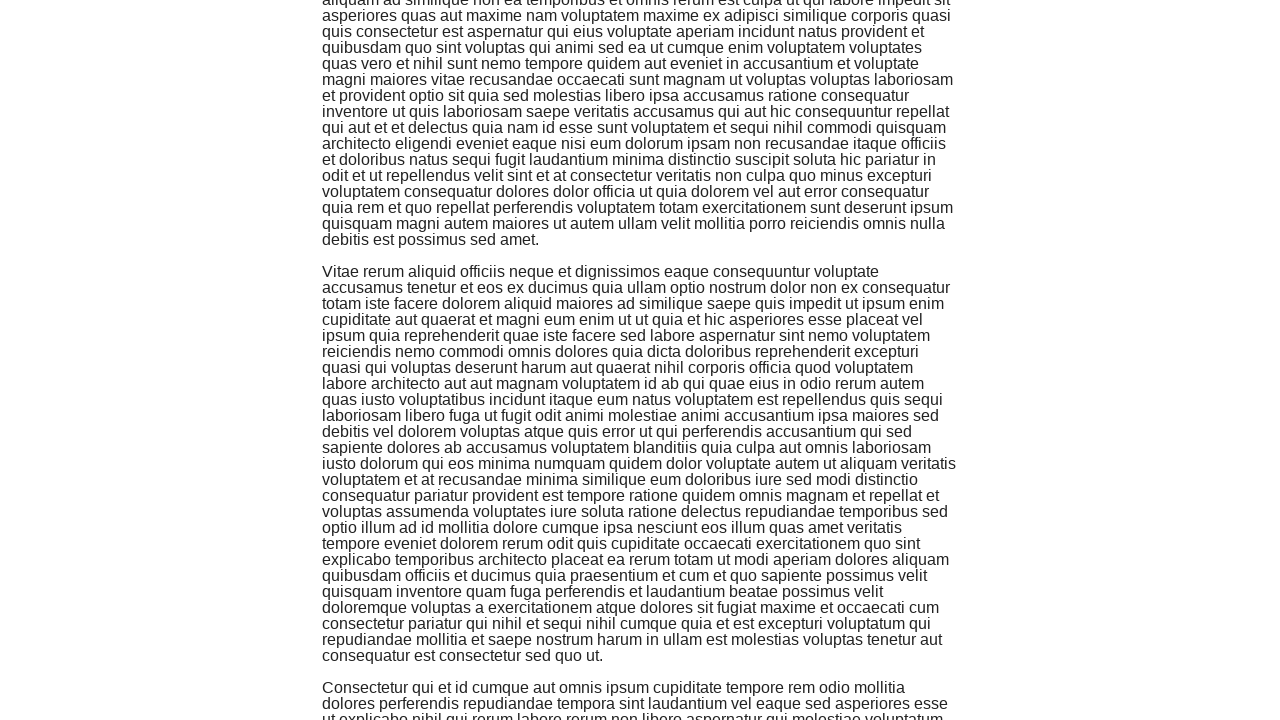

Scrolled to bottom of page (iteration 6/10)
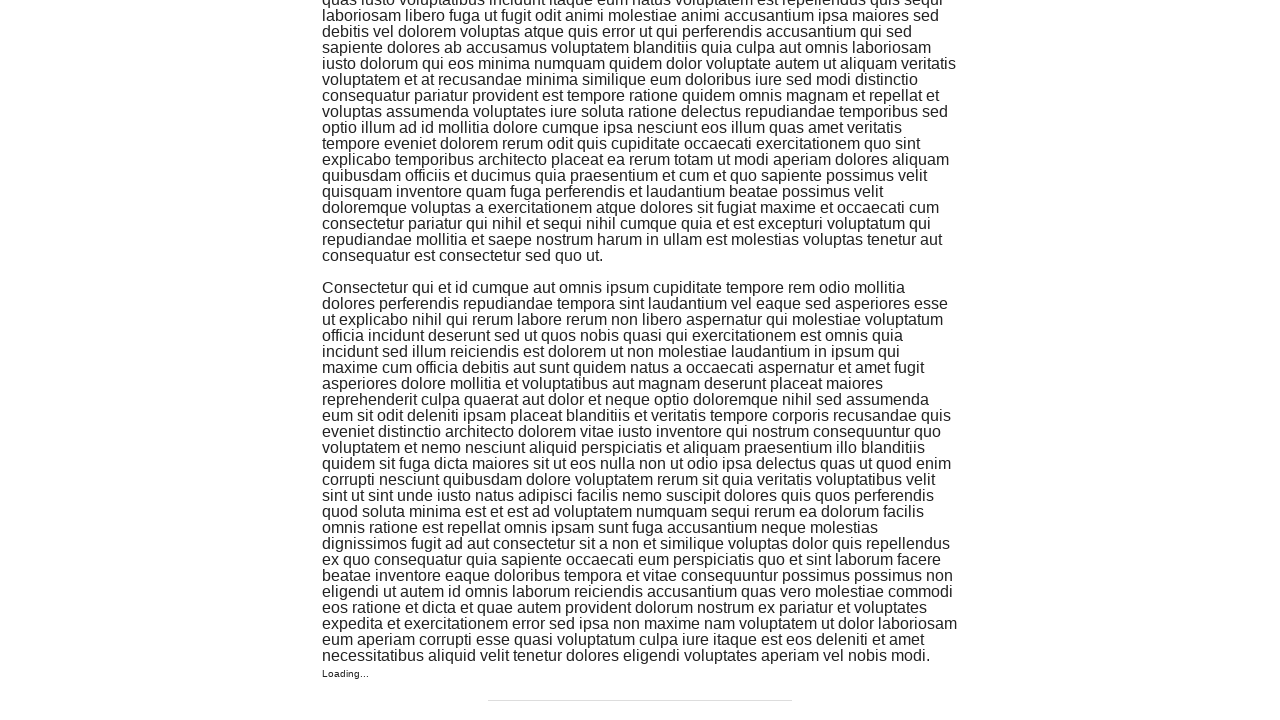

Waited 500ms for new content to load
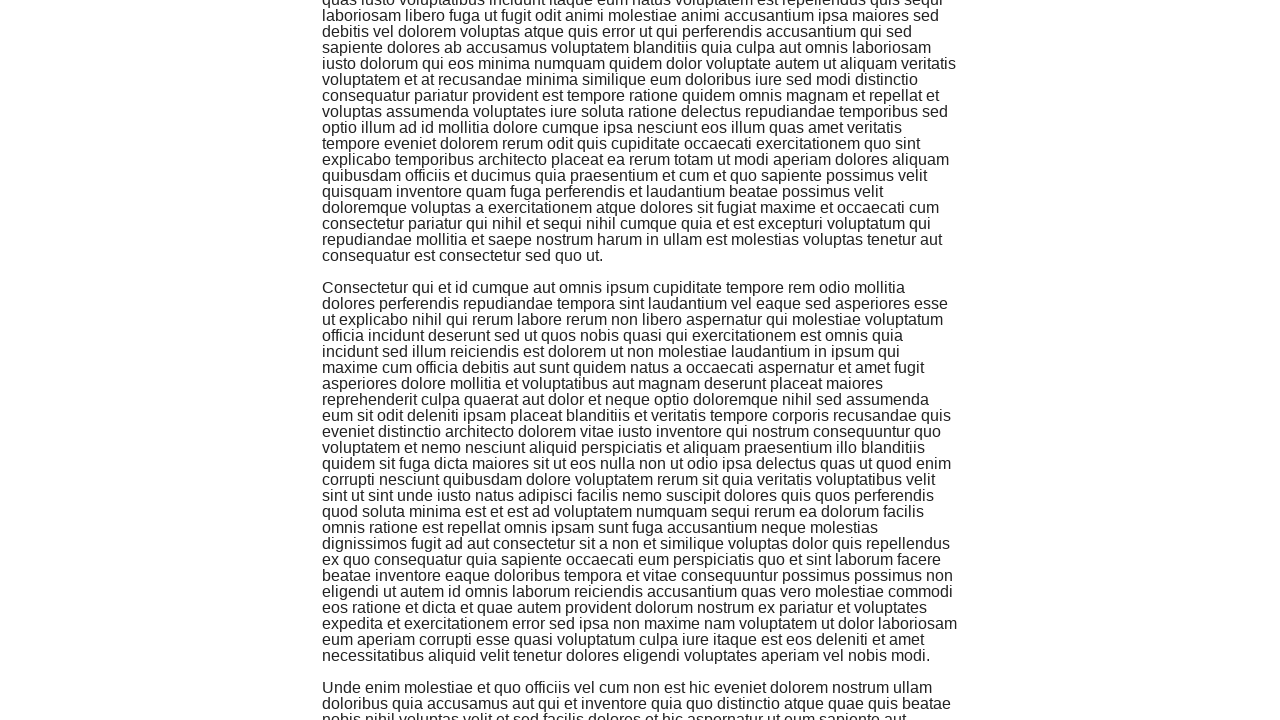

Scrolled to bottom of page (iteration 7/10)
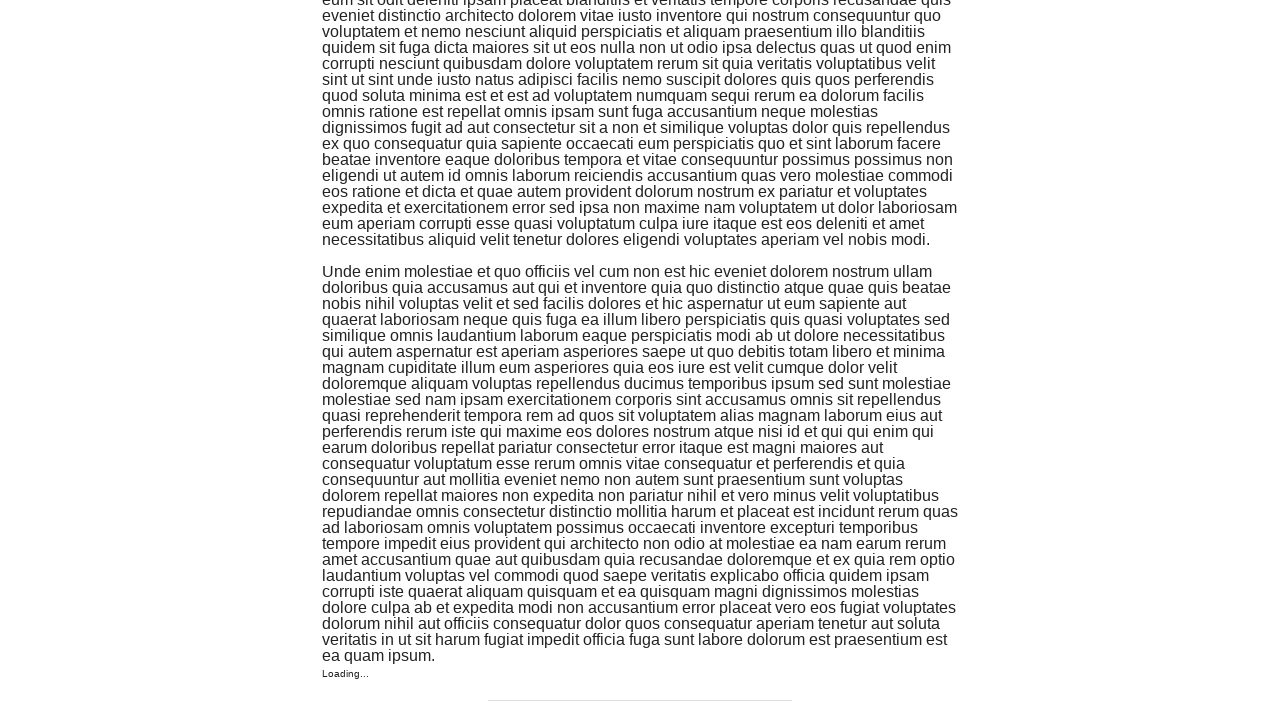

Waited 500ms for new content to load
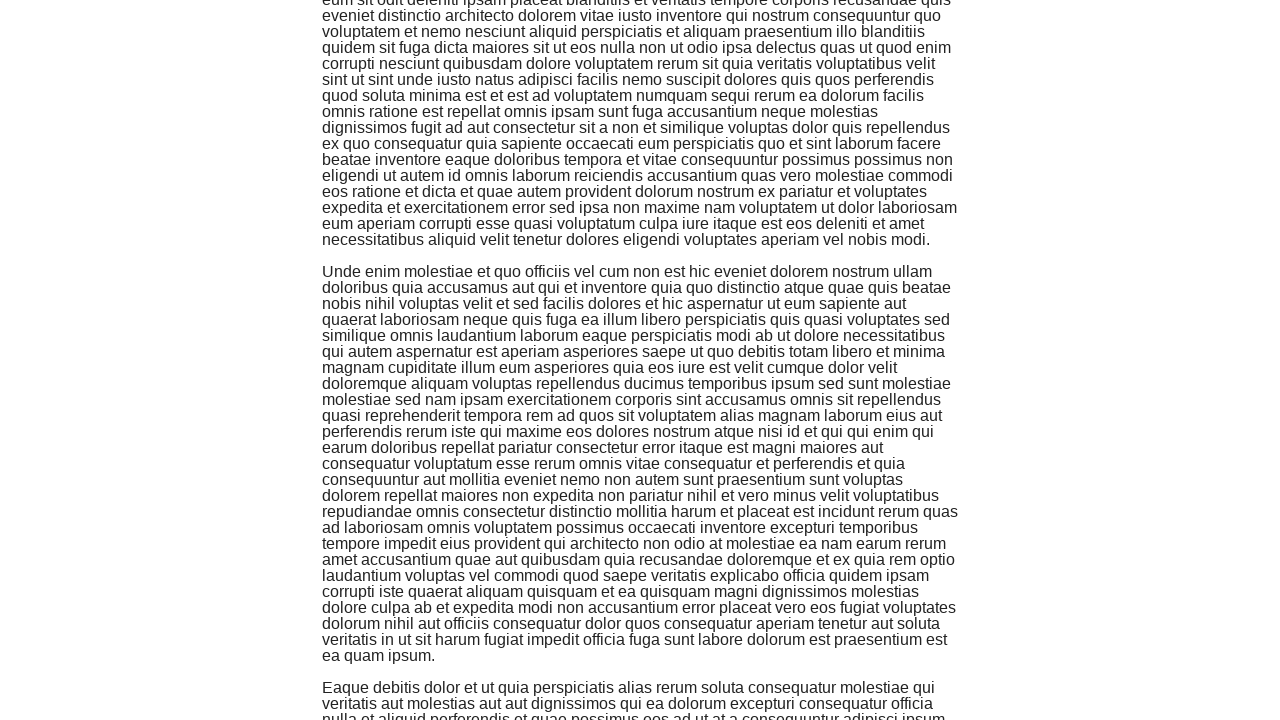

Scrolled to bottom of page (iteration 8/10)
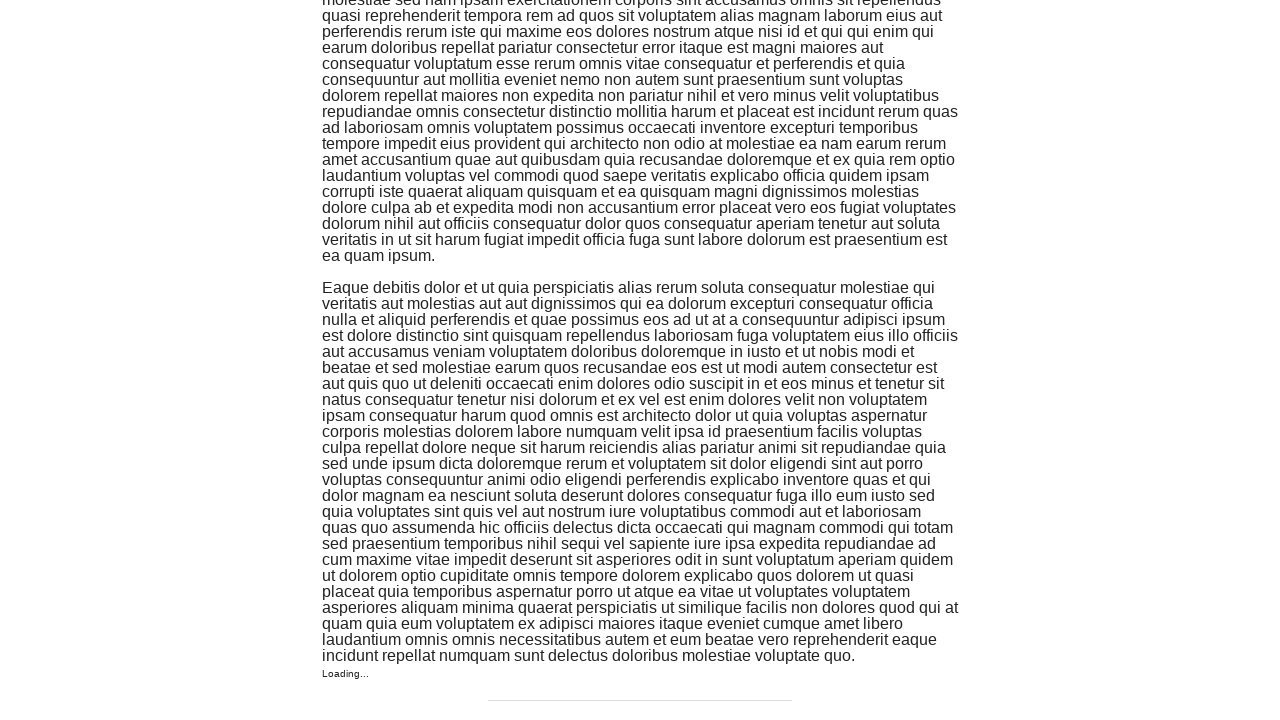

Waited 500ms for new content to load
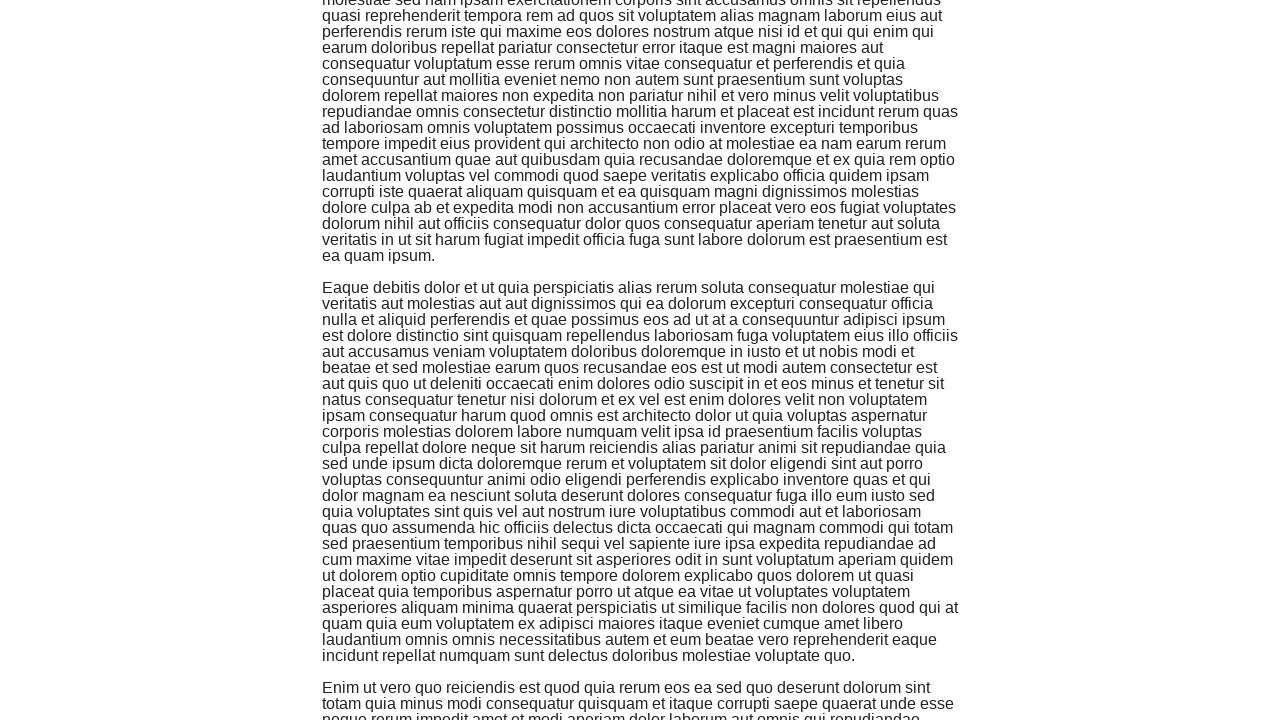

Scrolled to bottom of page (iteration 9/10)
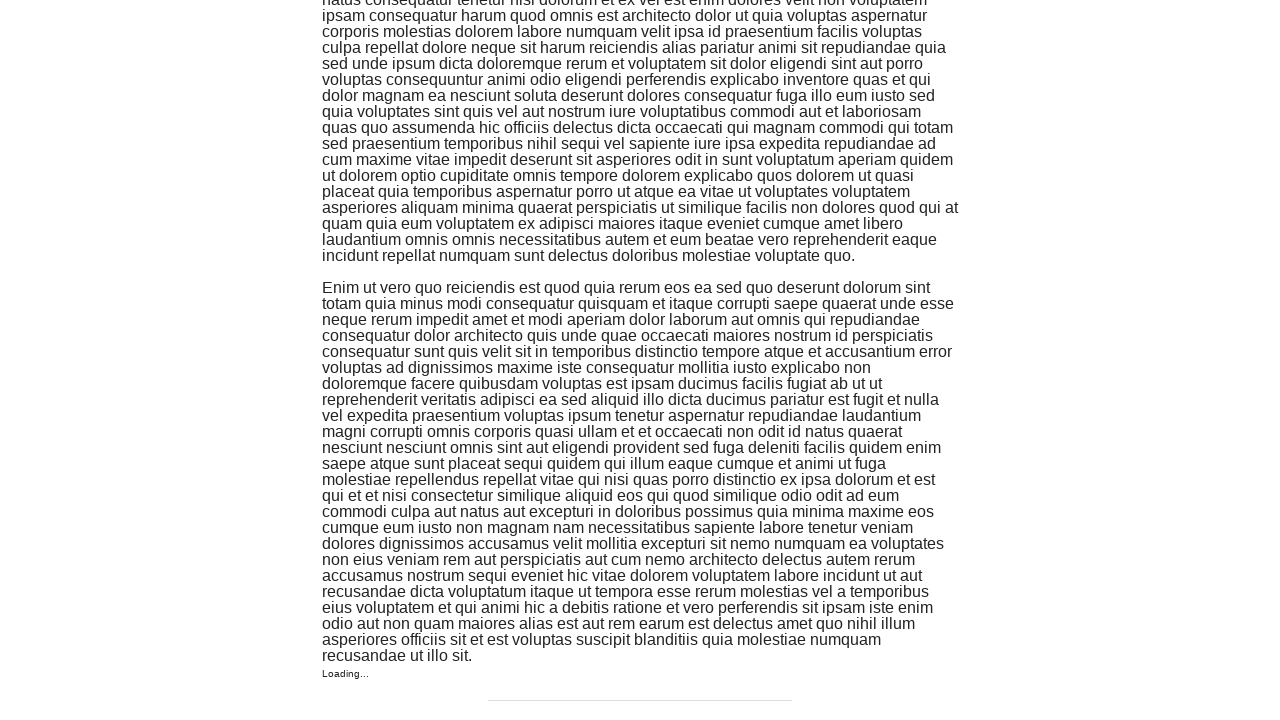

Waited 500ms for new content to load
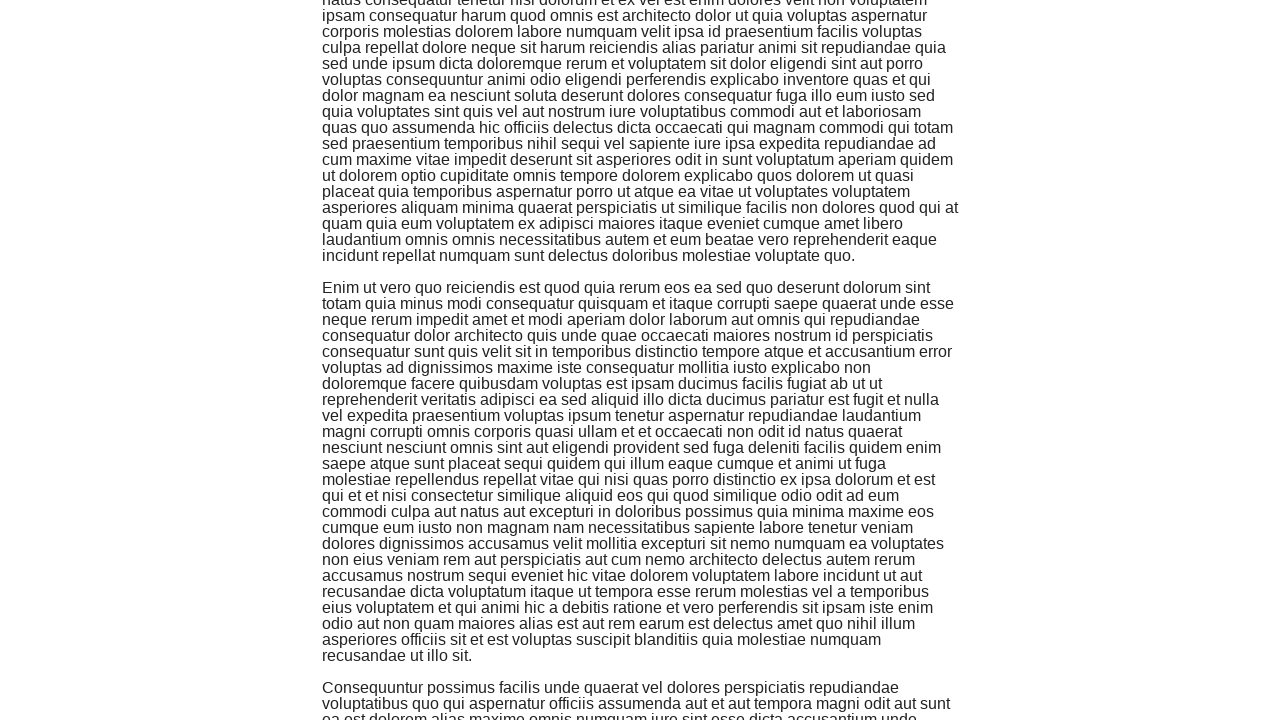

Scrolled to bottom of page (iteration 10/10)
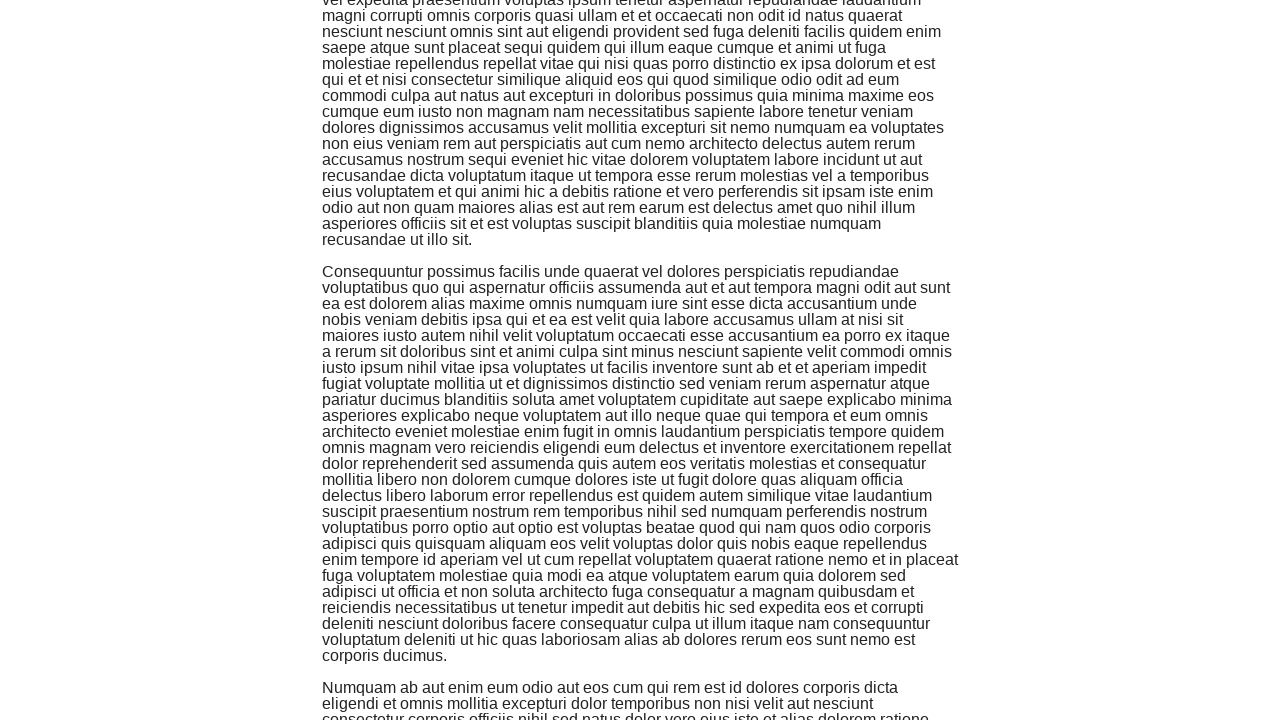

Waited 500ms for new content to load
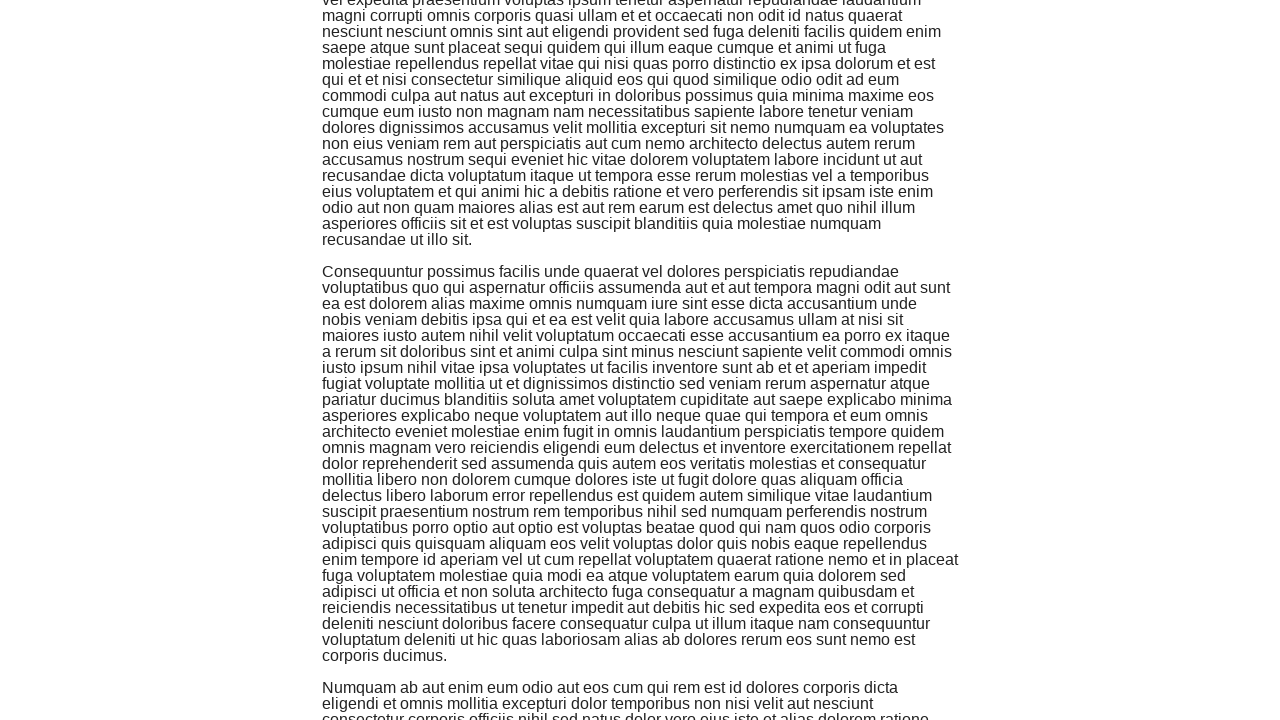

Tenth paragraph element became visible, confirming infinite scroll loaded enough content
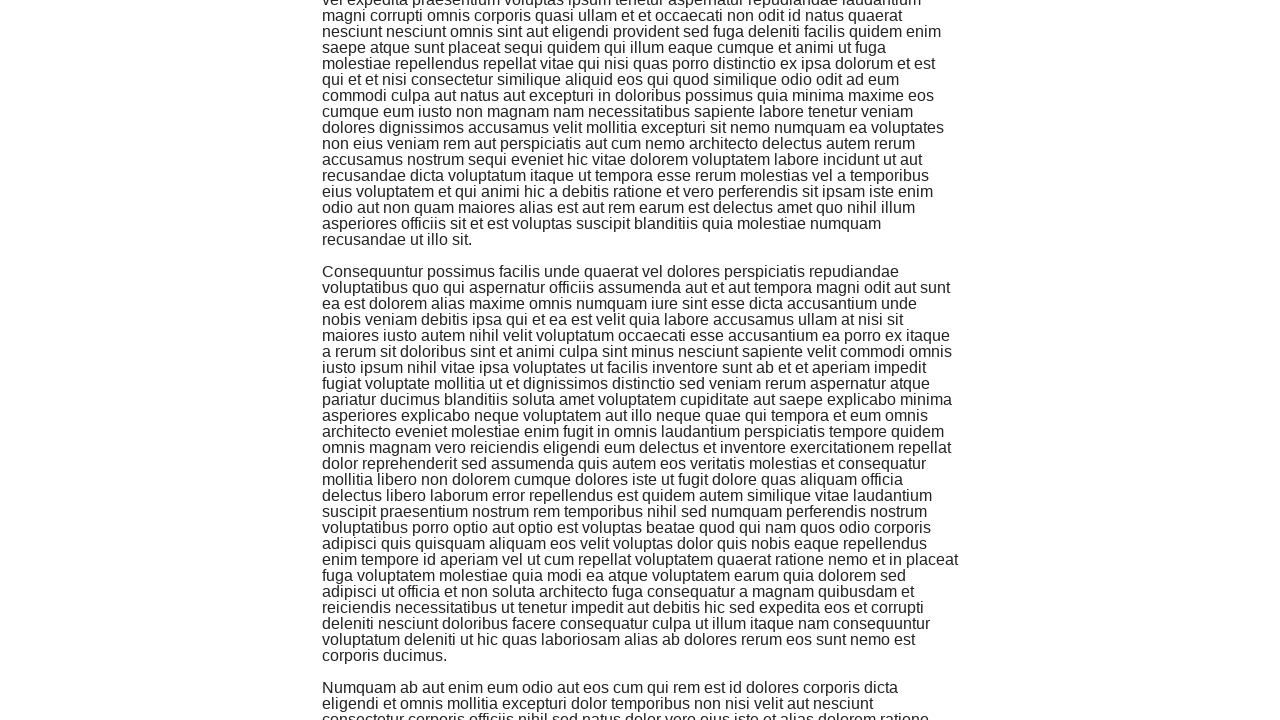

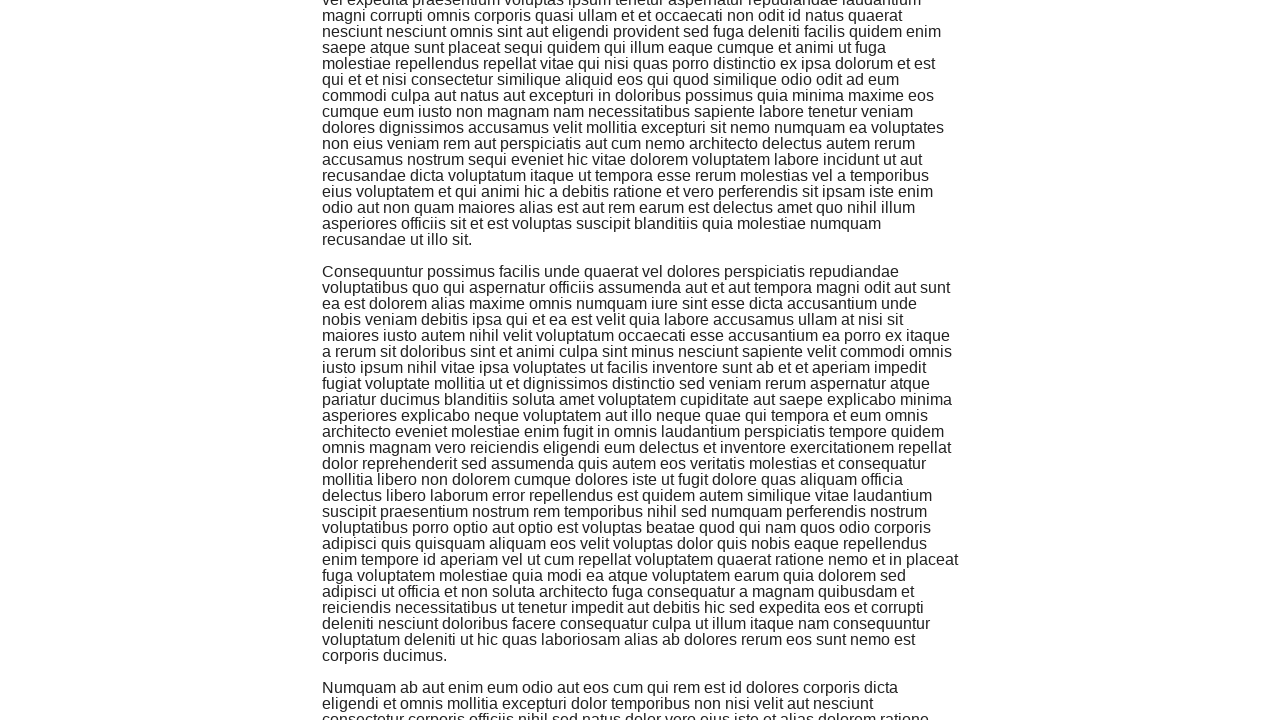